Navigates to GitHub login page and clicks the forgot password link to reach the password reset page

Starting URL: https://www.github.com/login

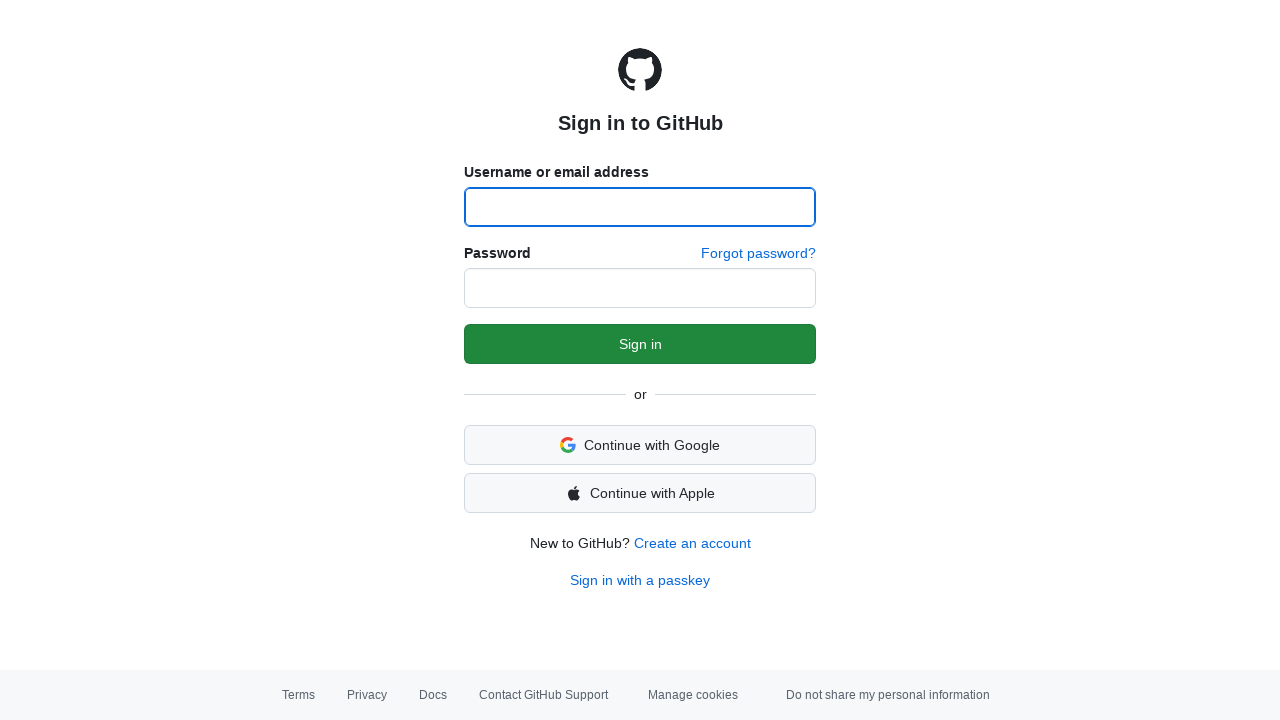

Navigated to GitHub login page
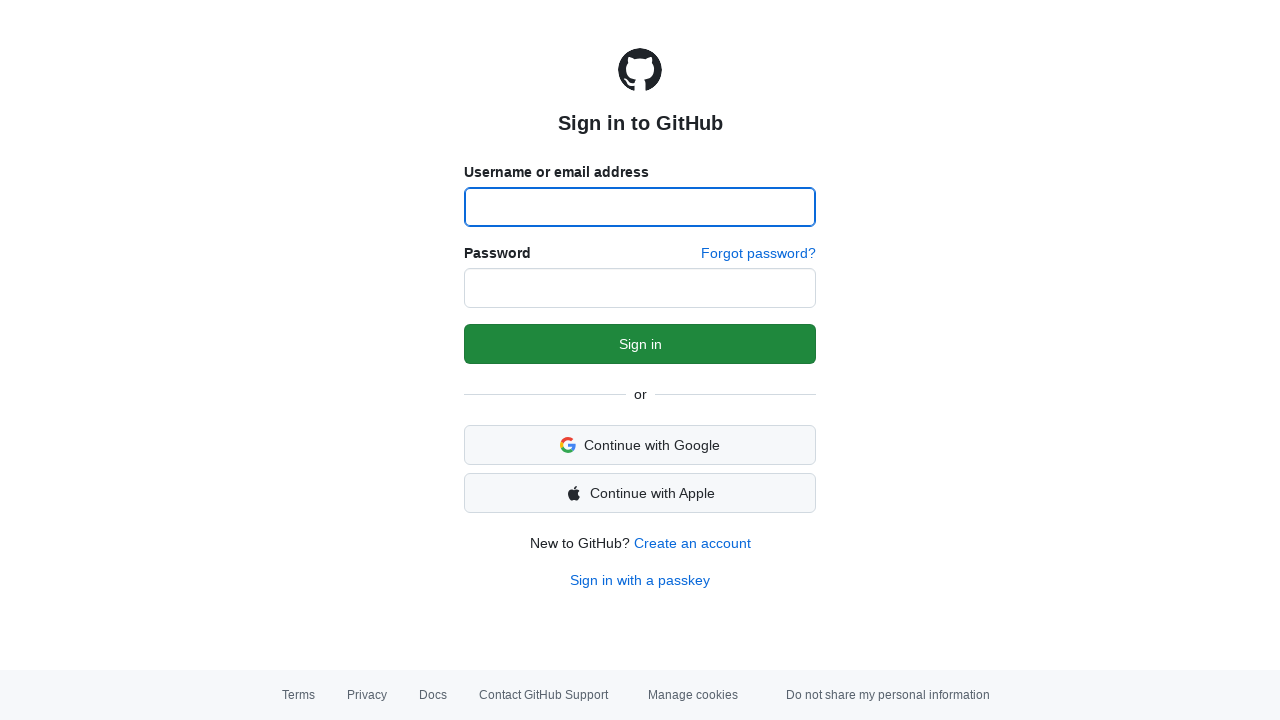

Clicked forgot password link at (758, 254) on a:has-text('Forgot password?')
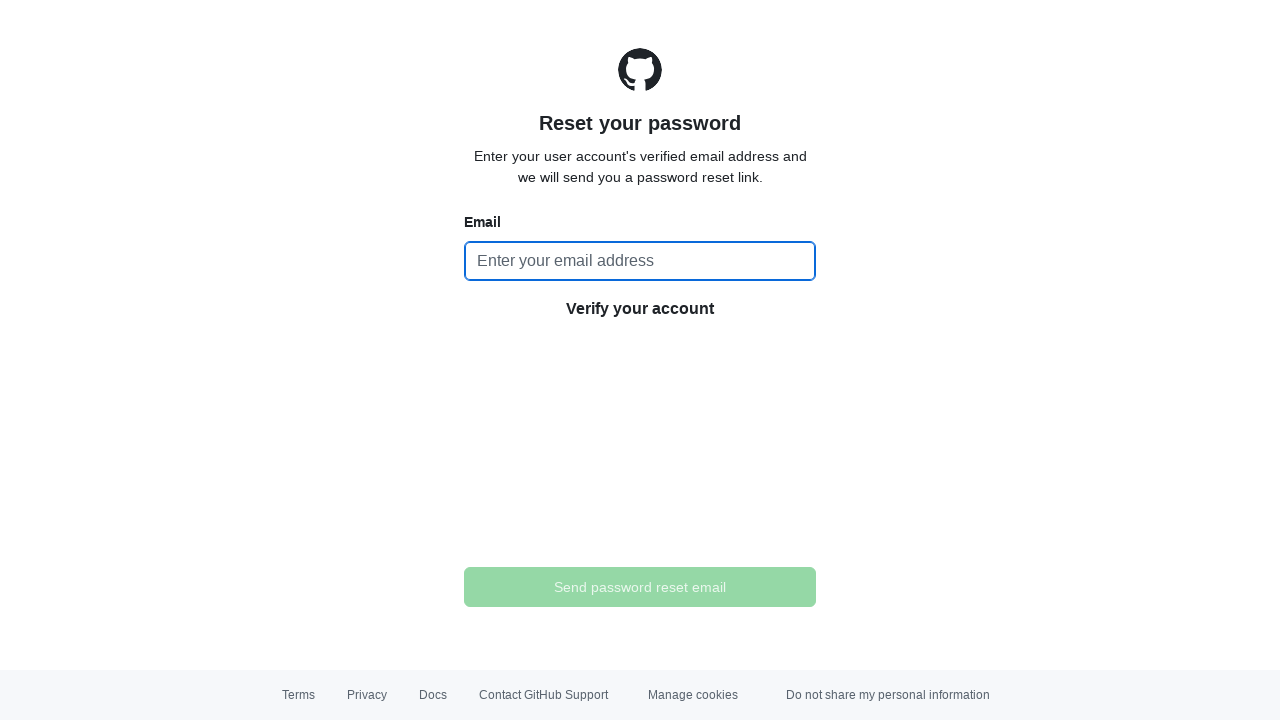

Reached password reset page
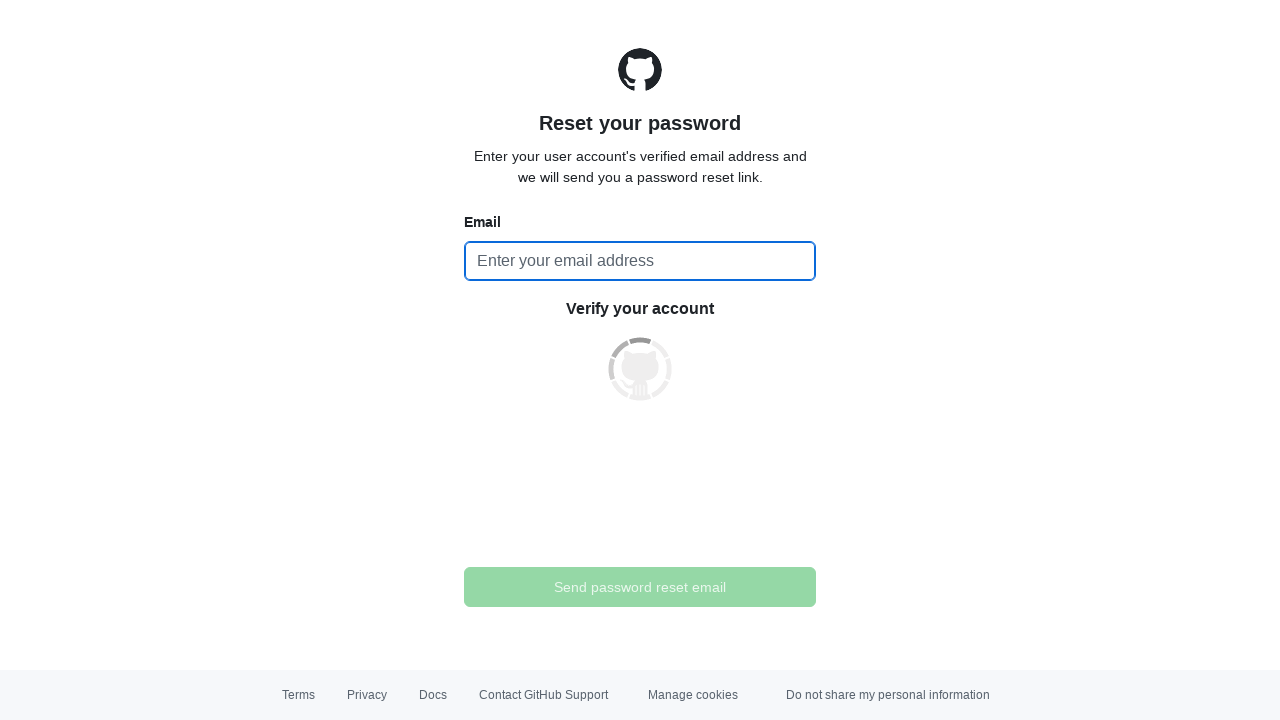

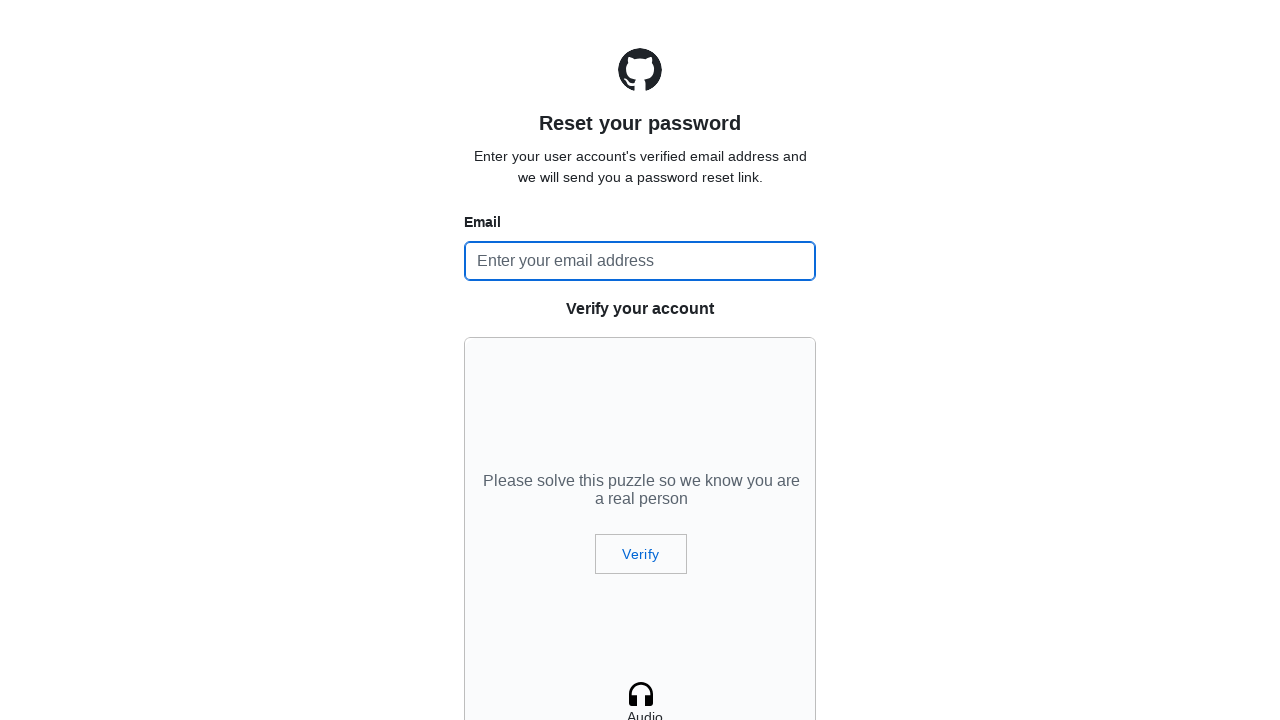